Navigates to Rahul Shetty Academy website and verifies the page loads by checking title and URL

Starting URL: https://rahulshettyacademy.com/

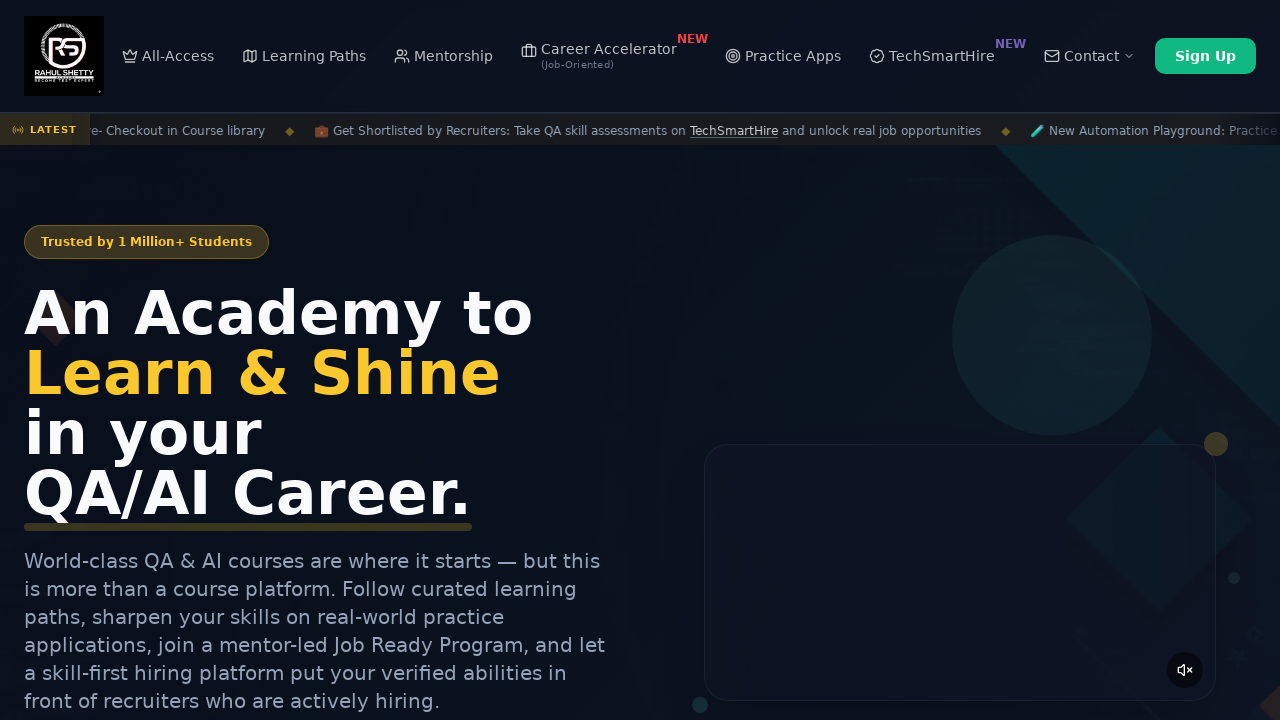

Waited for page DOM to load
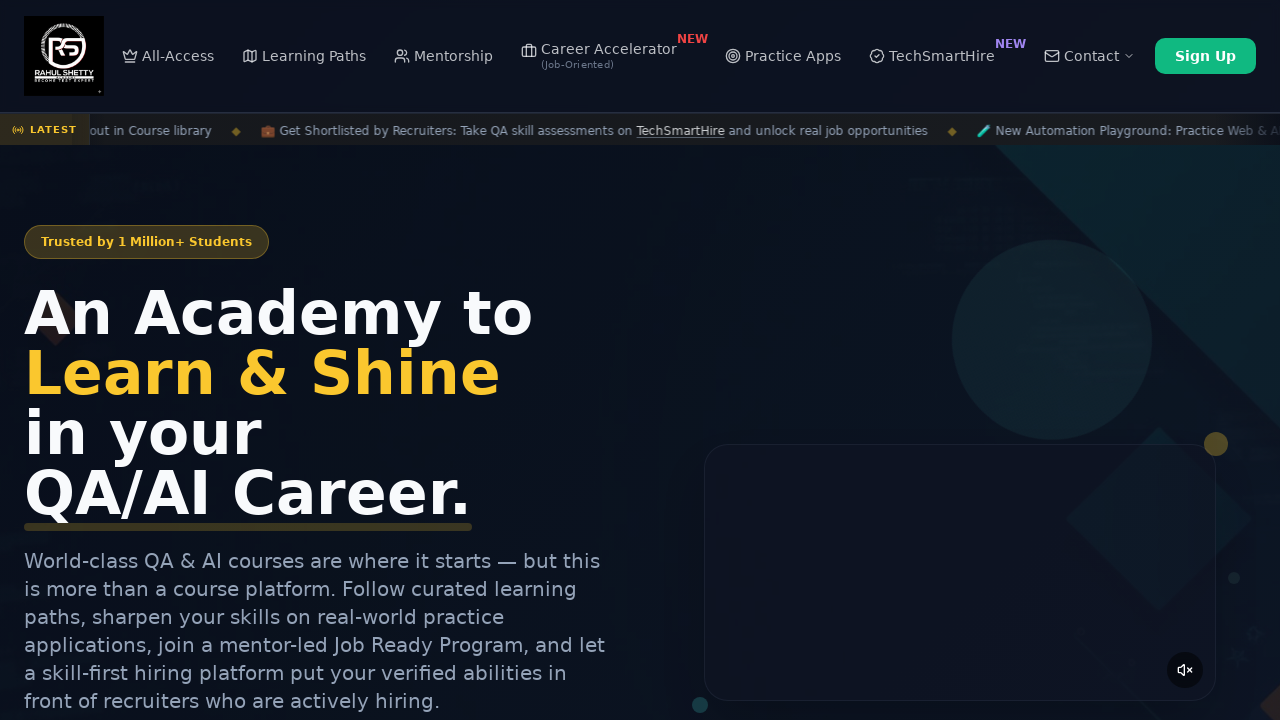

Retrieved page title: Rahul Shetty Academy | QA Automation, Playwright, AI Testing & Online Training
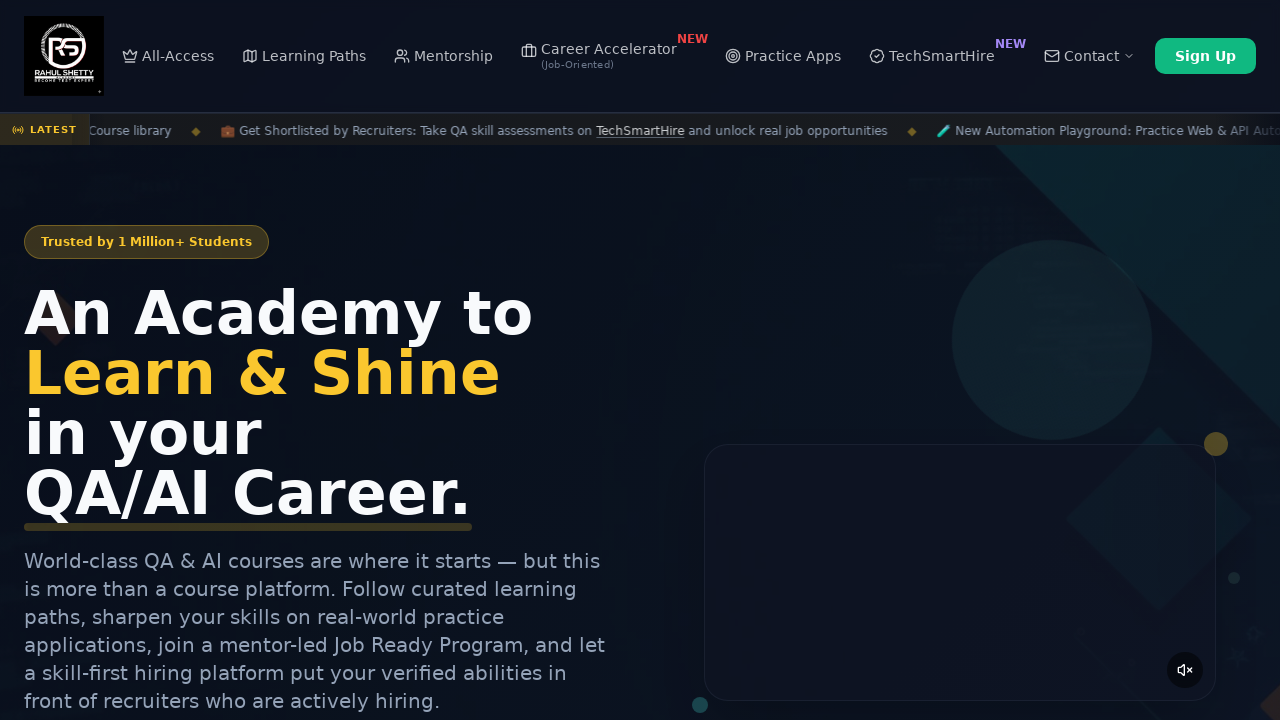

Retrieved current URL: https://rahulshettyacademy.com/
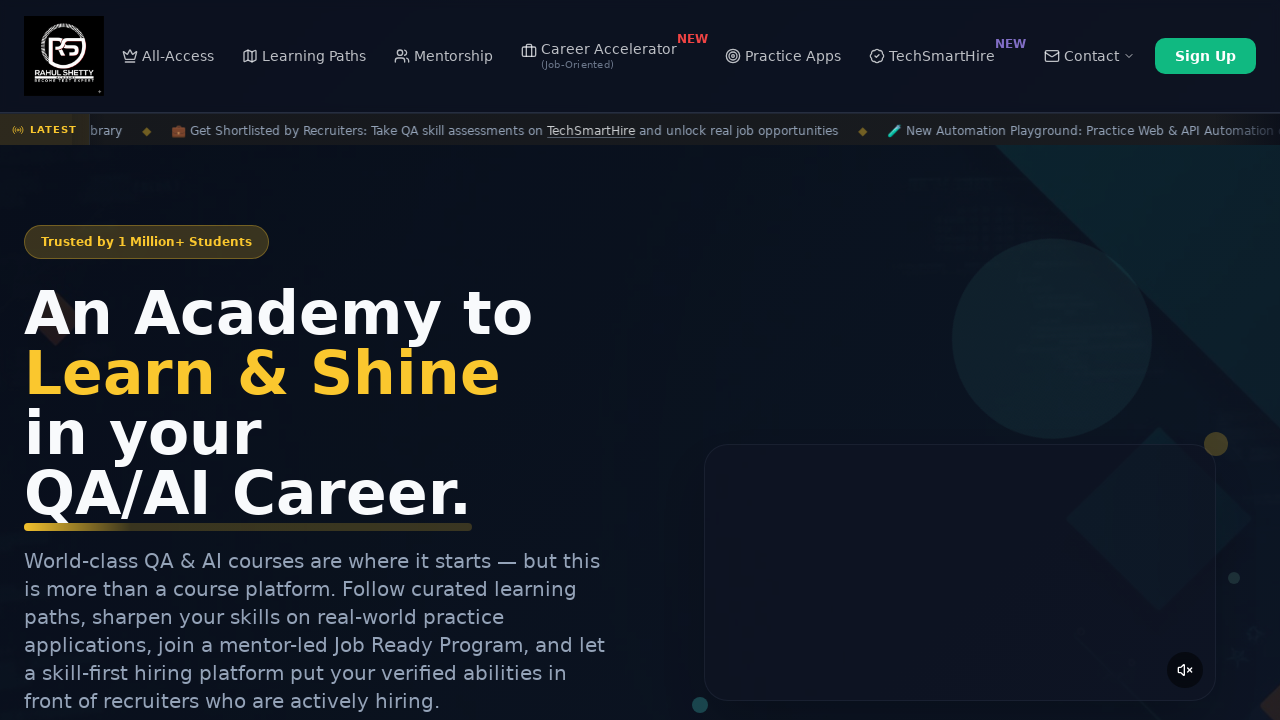

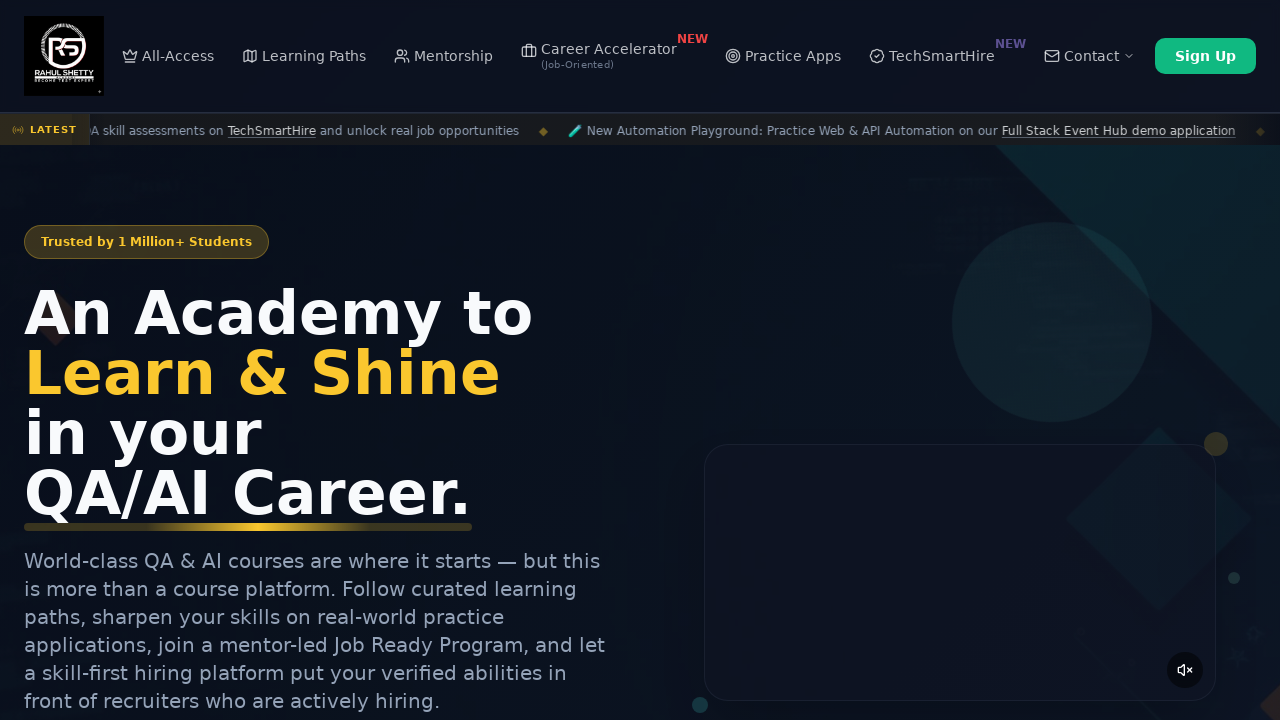